Tests the behavior when clicking on the Lamborghini Diablo car model image, navigating through the brand logo to the specific model page and then clicking on the model image to verify redirection behavior.

Starting URL: https://buggy.justtestit.org/

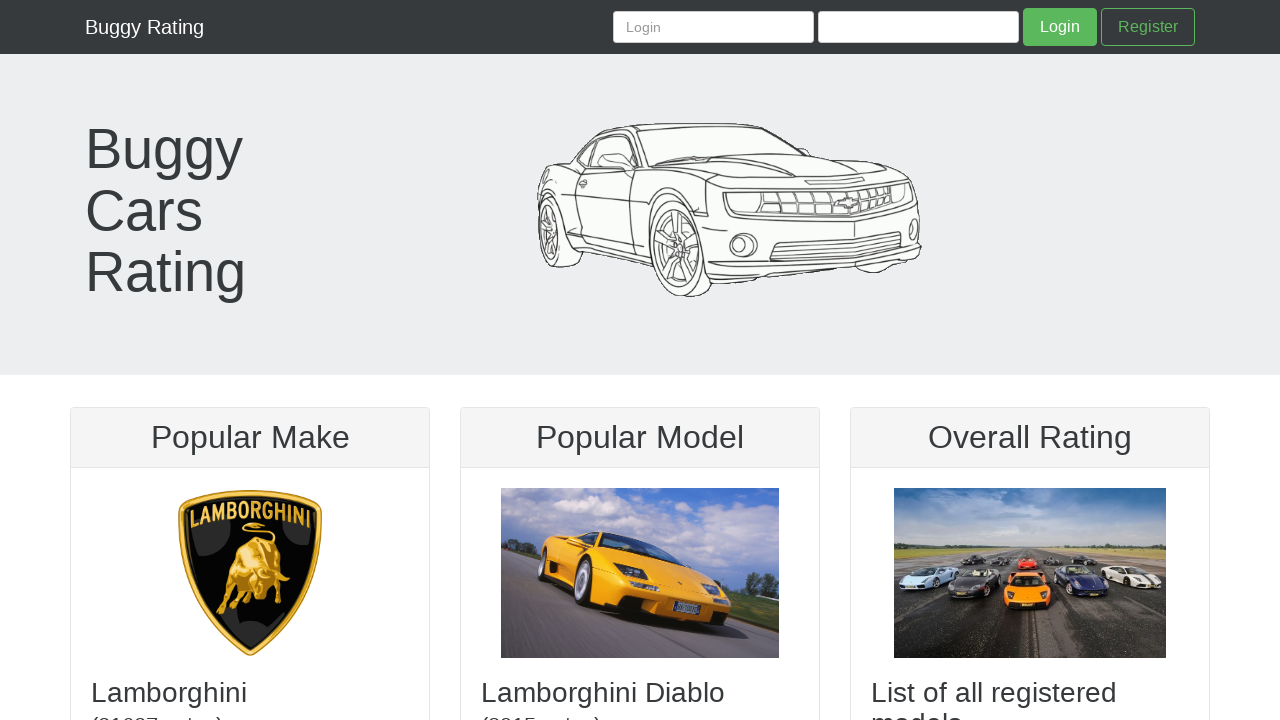

Set viewport size to 1366x768
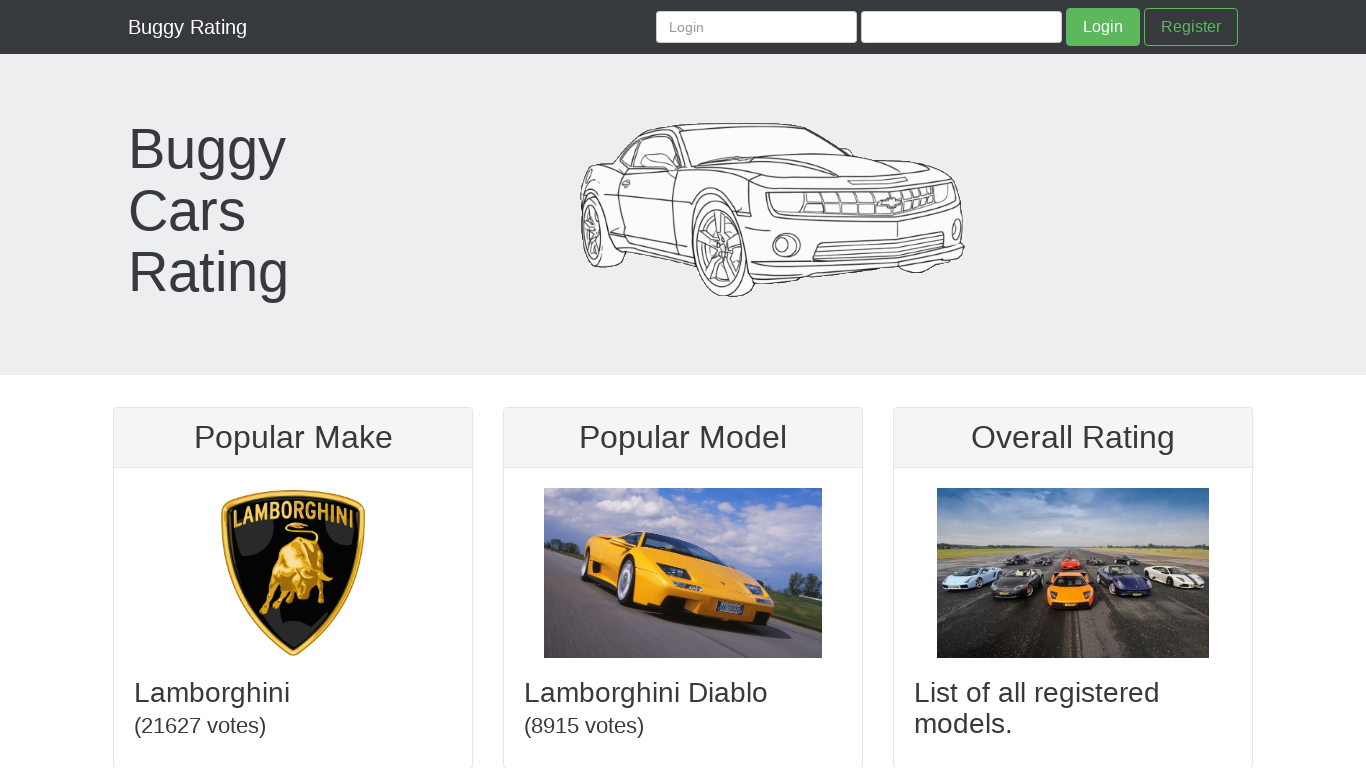

Clicked on Lamborghini brand logo at (293, 573) on img[title="Lamborghini"]
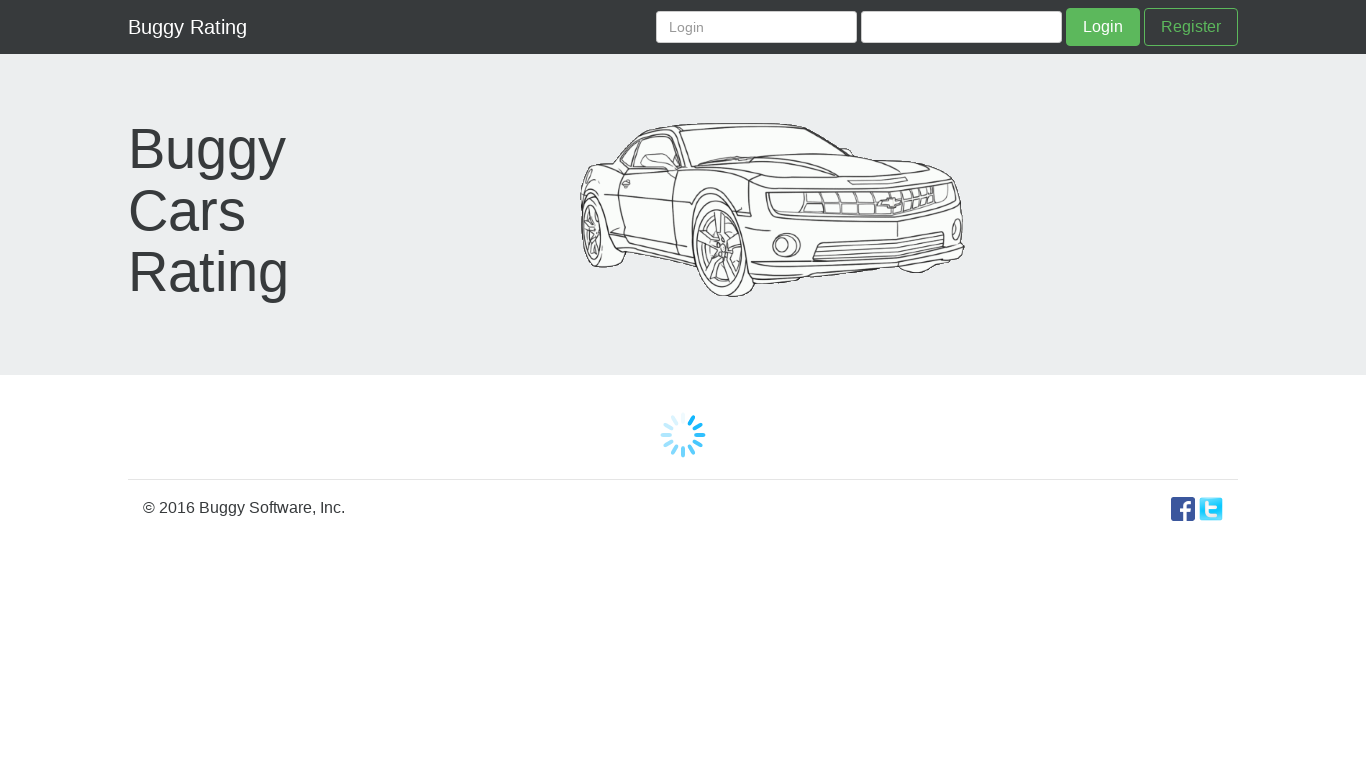

Clicked on Diablo car model at (493, 384) on text=Diablo
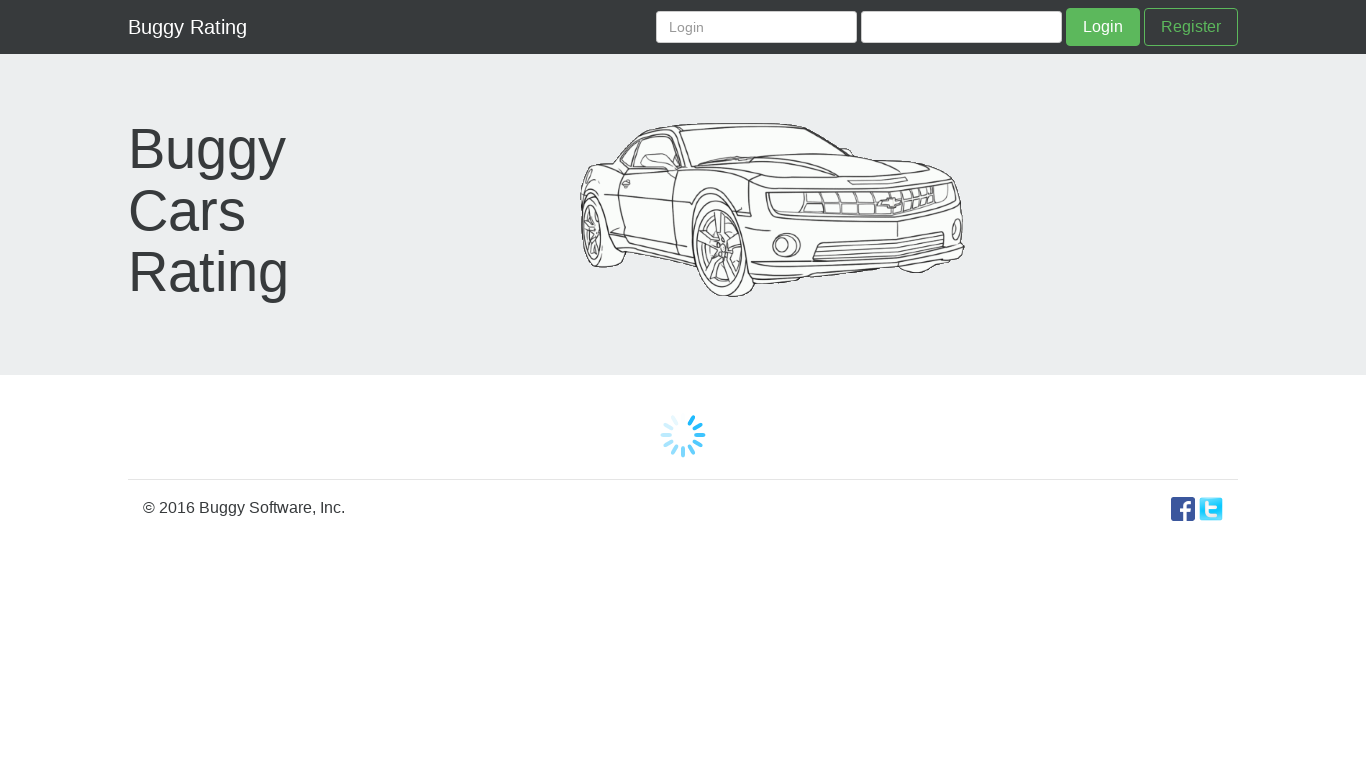

Model image became visible
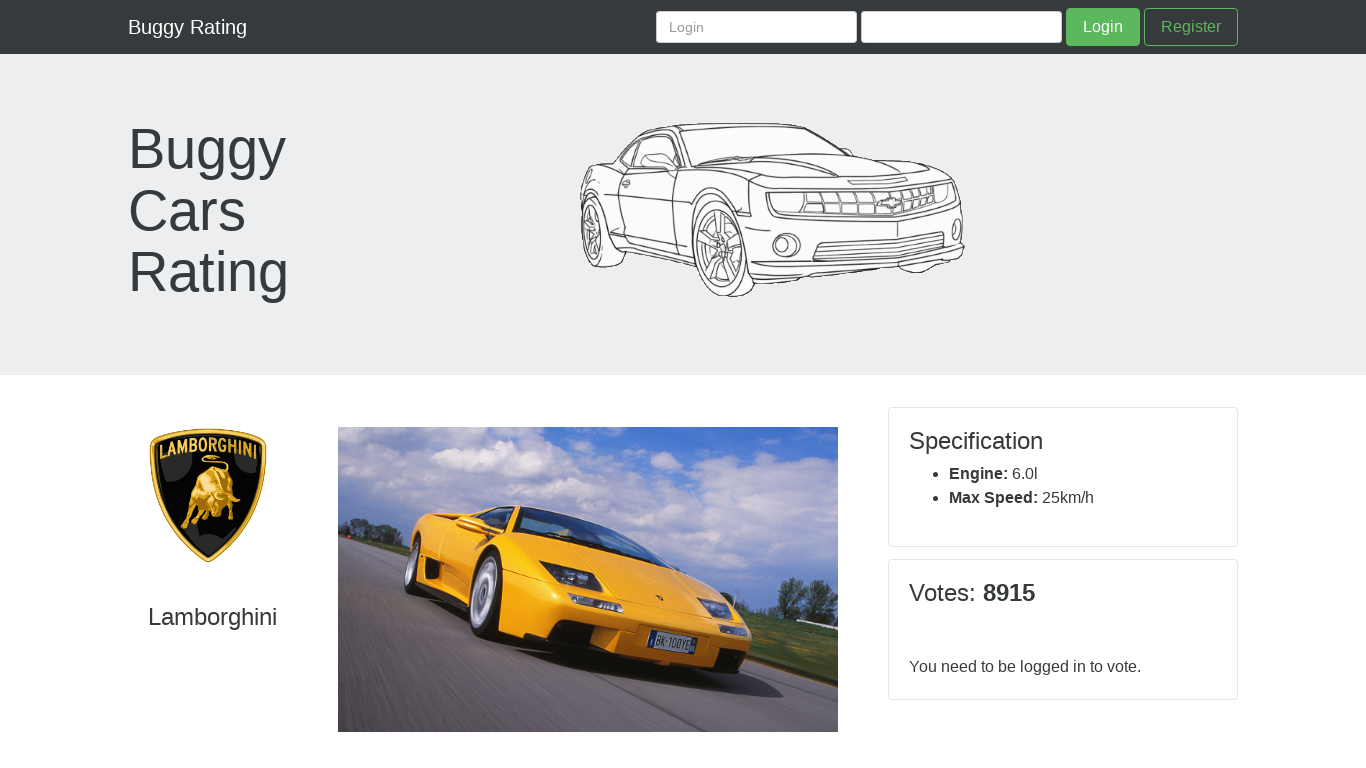

Clicked on Diablo model image at (588, 580) on a[href="/"] img.img-fluid
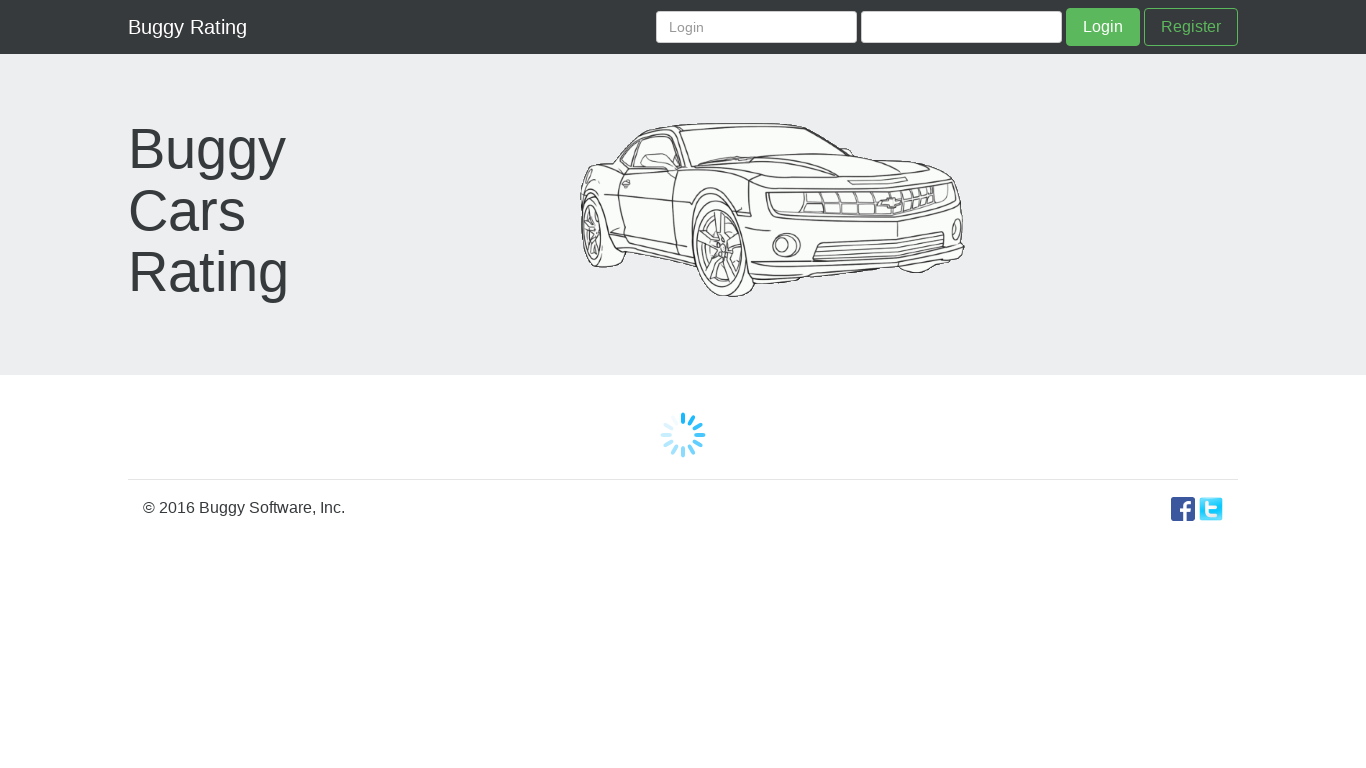

Page loaded after clicking model image
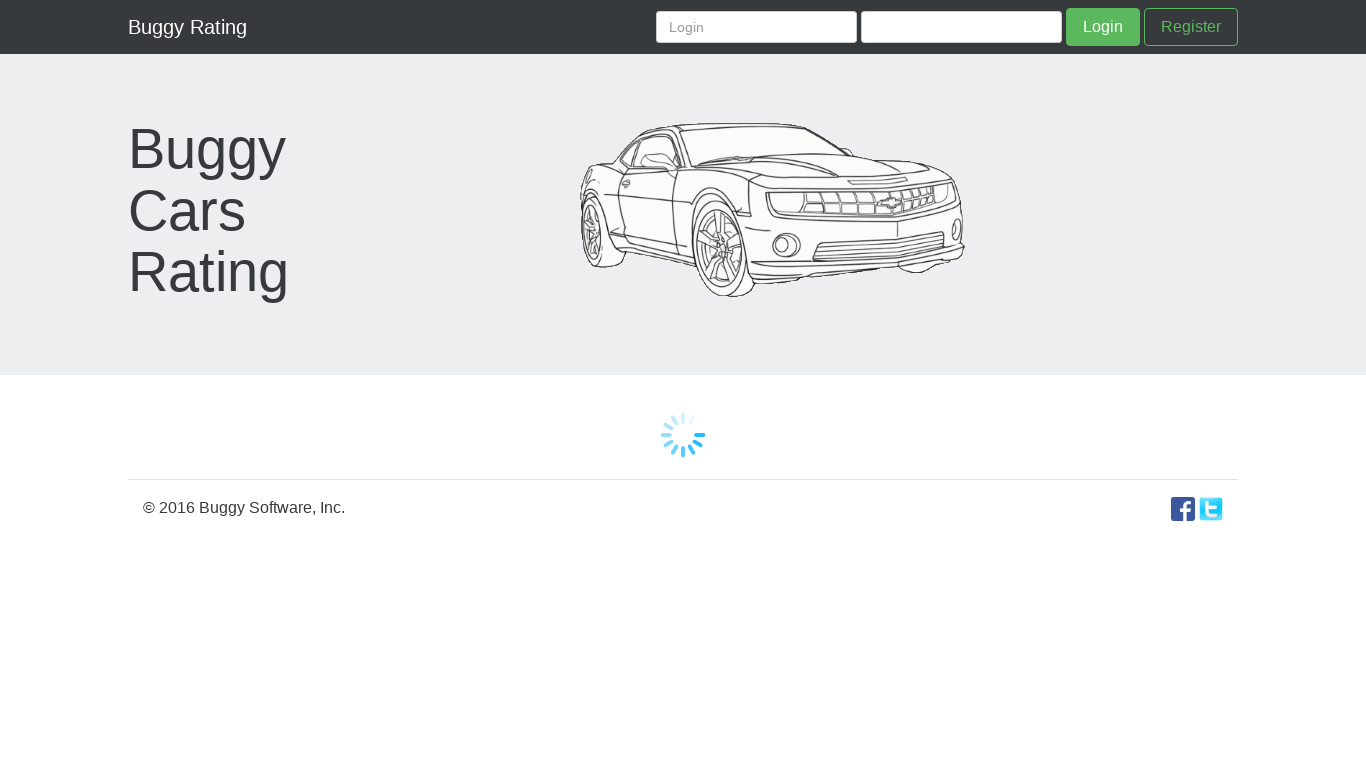

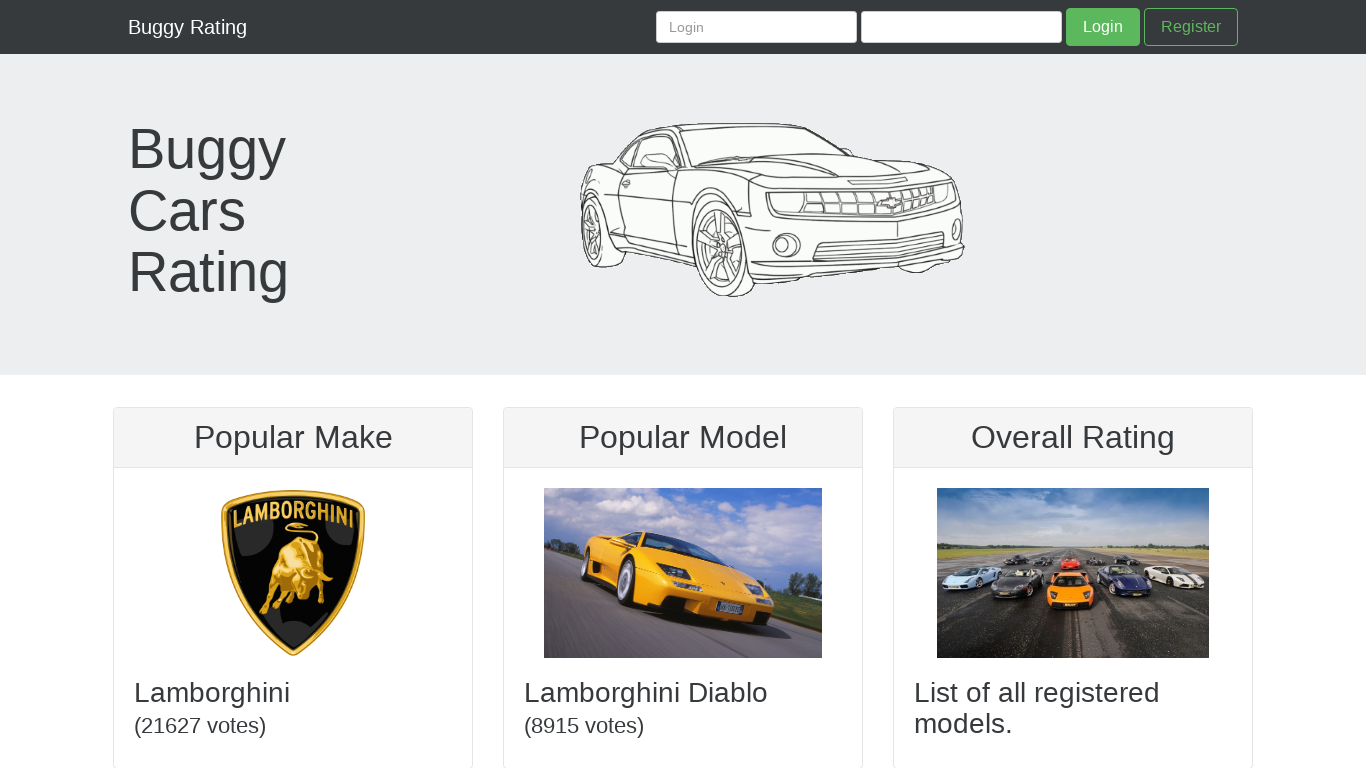